Tests browser zoom functionality by using JavaScript to change the page zoom level from 50% to 80% on the jQuery UI datepicker demo page

Starting URL: https://jqueryui.com/datepicker/

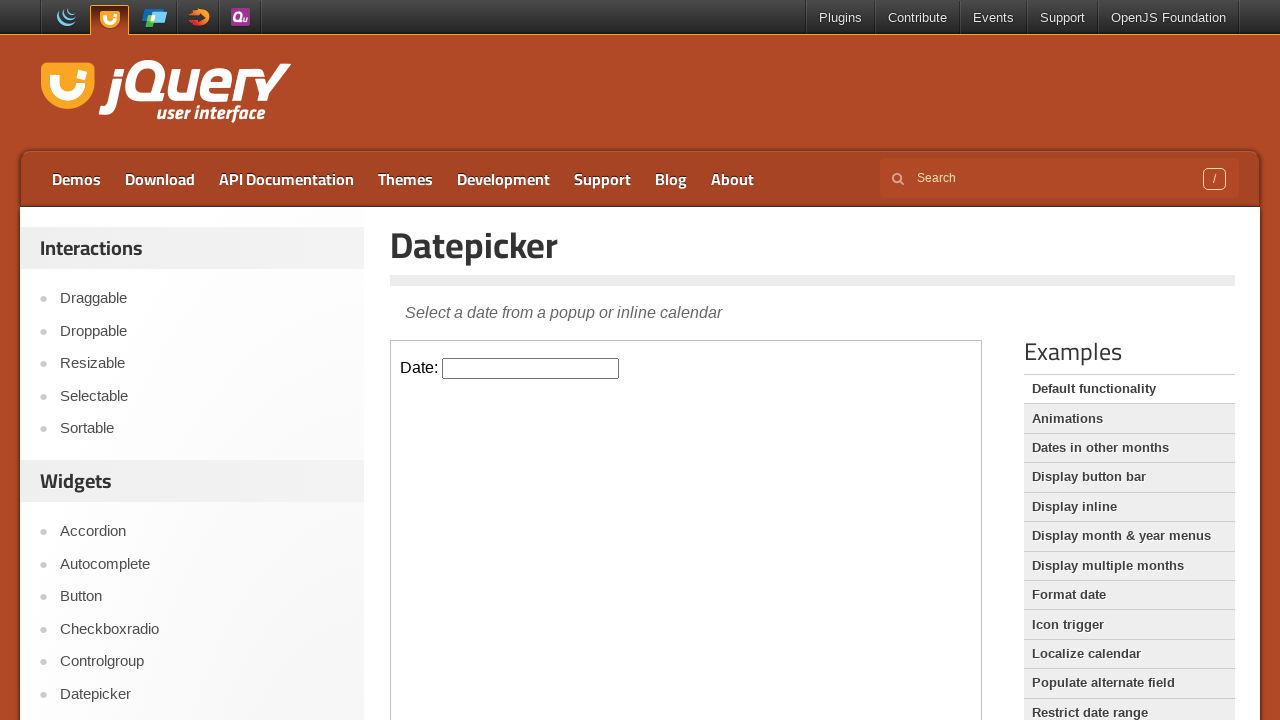

Set viewport size to 1920x1080
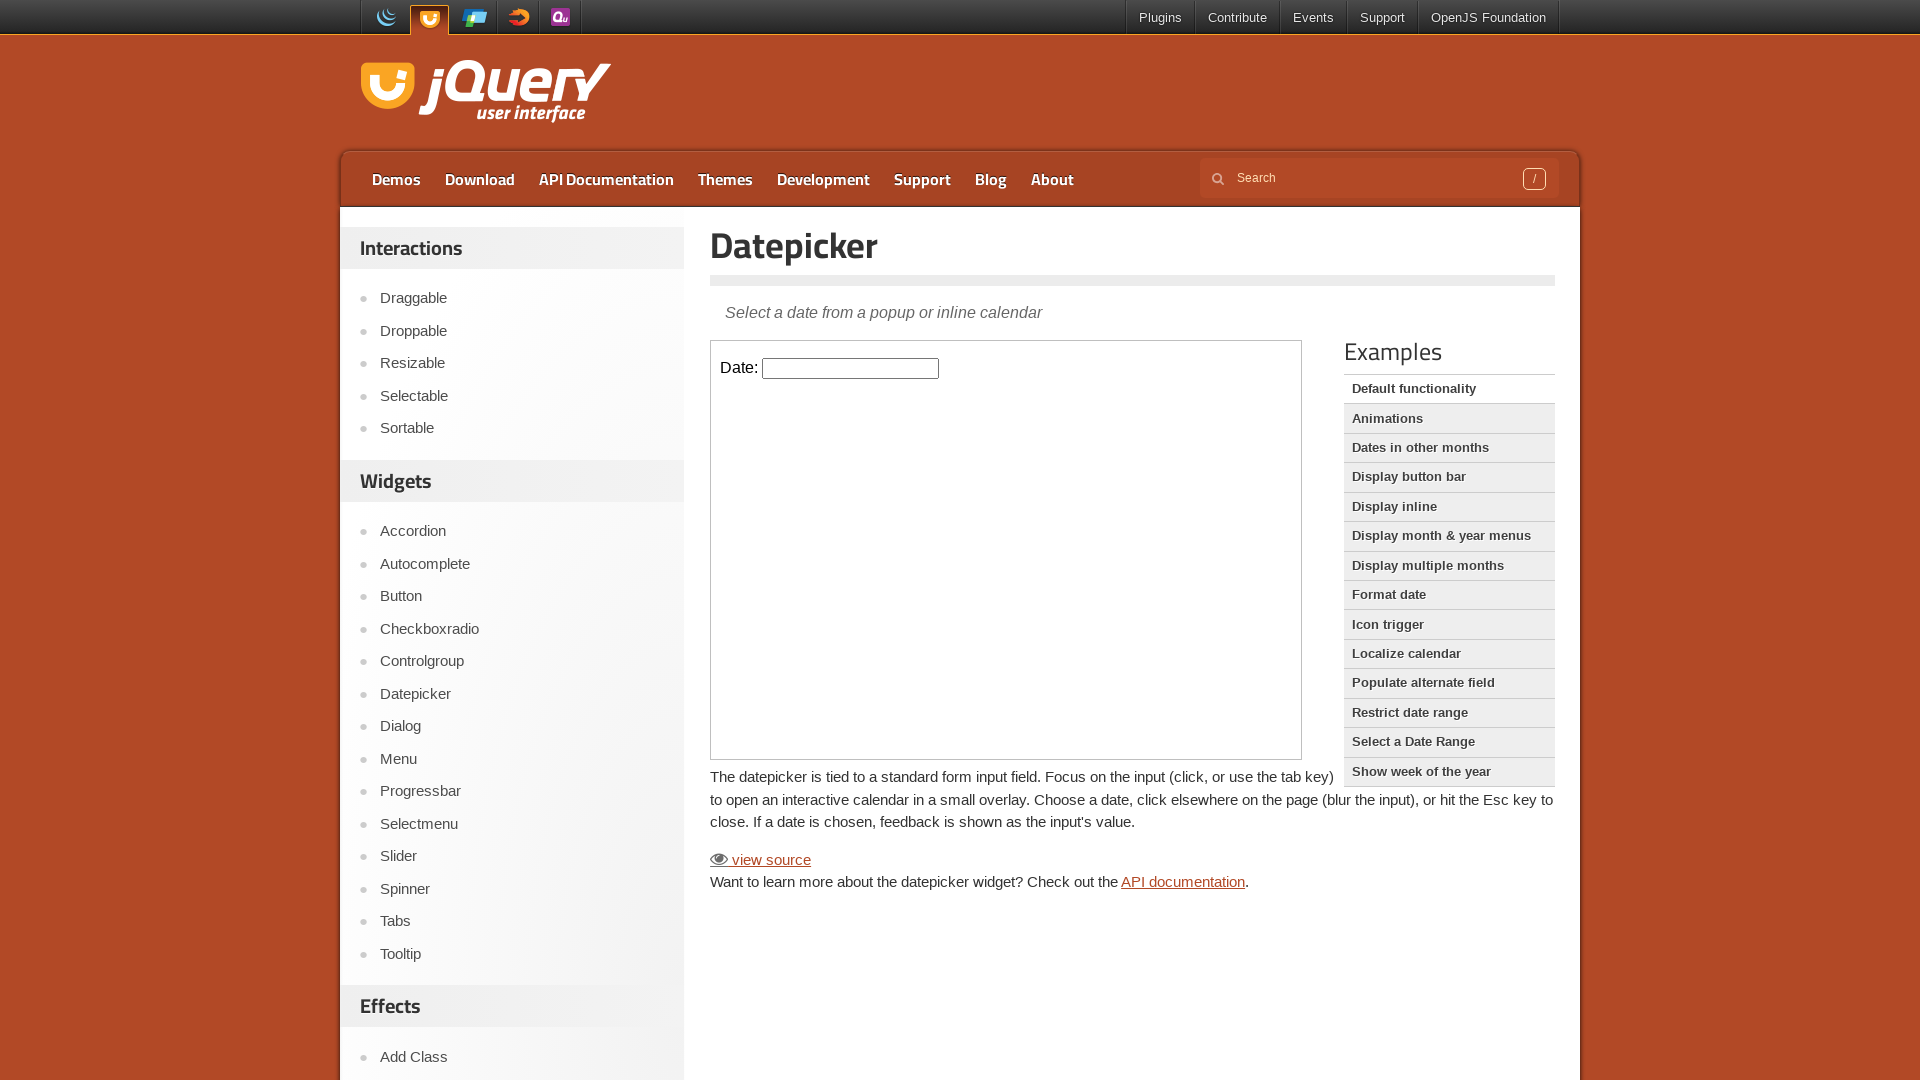

Set page zoom level to 50%
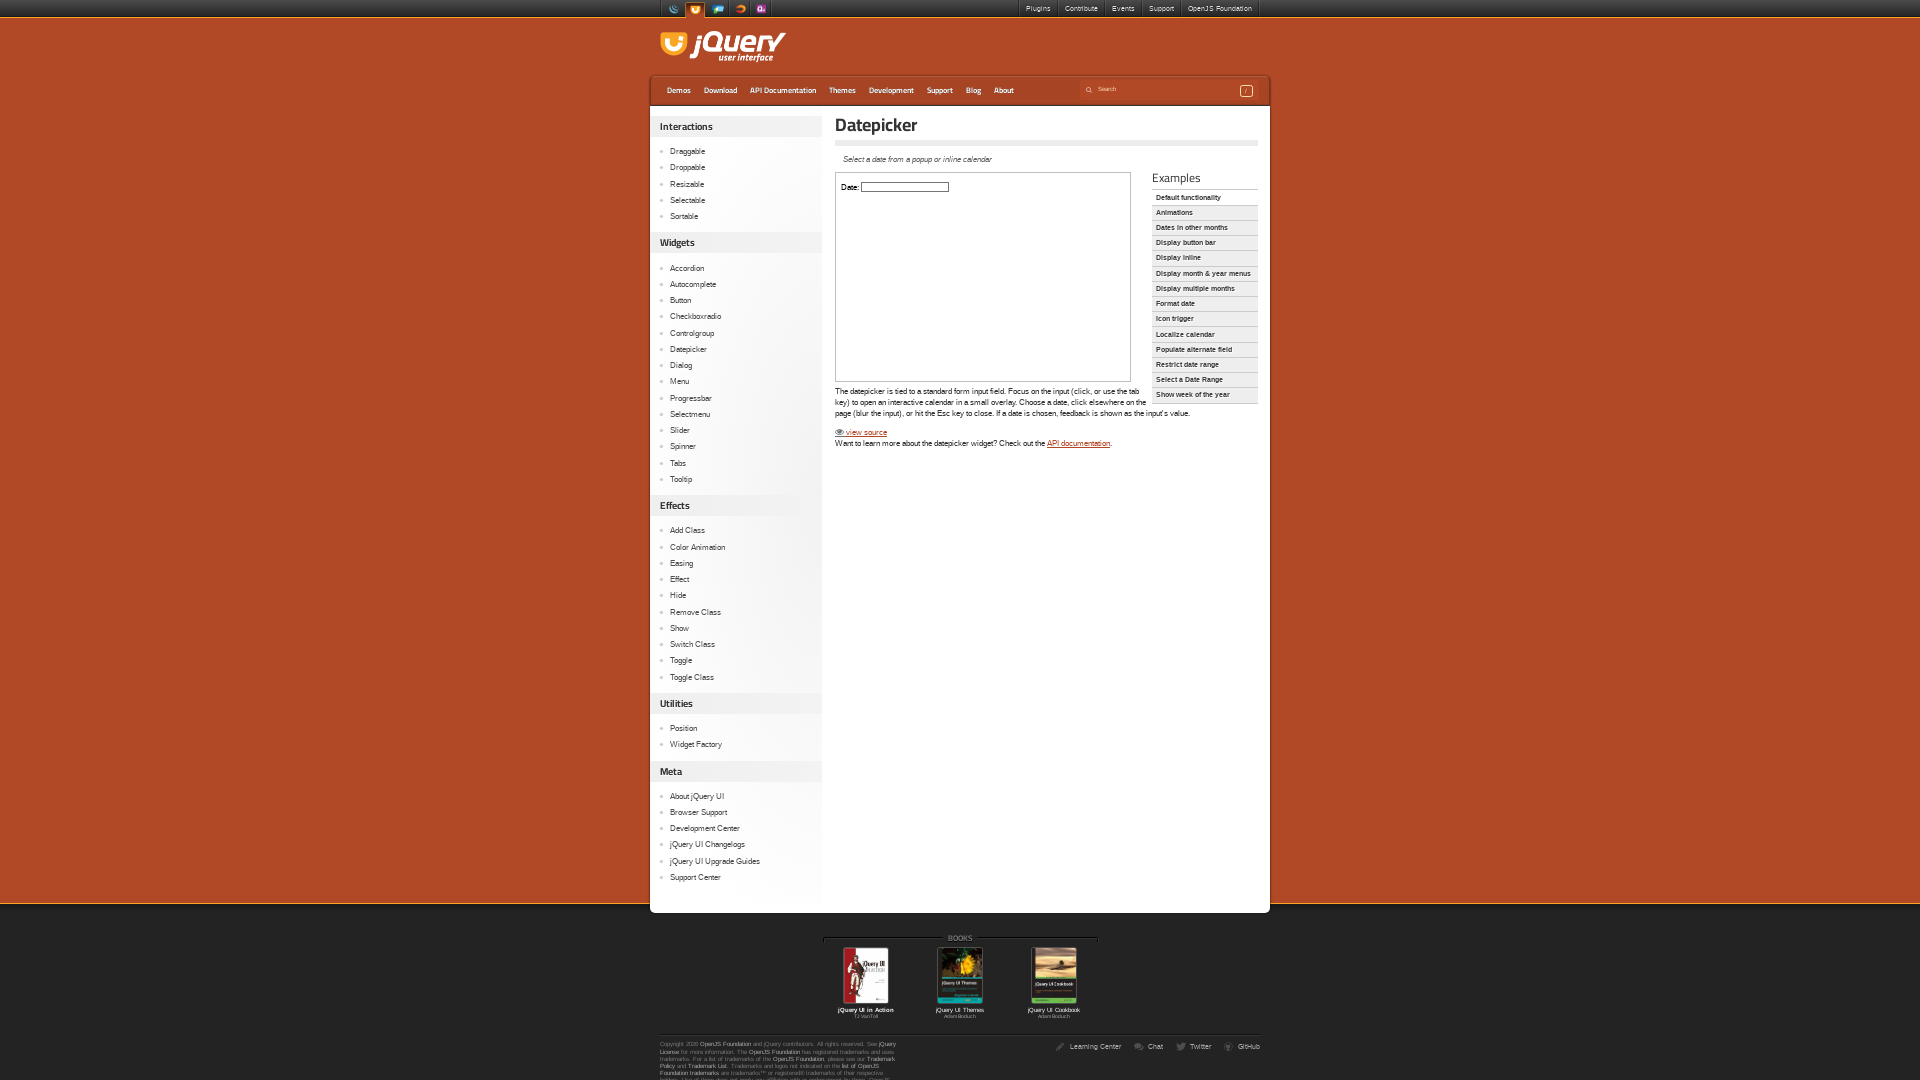

Waited 2 seconds to observe 50% zoom effect
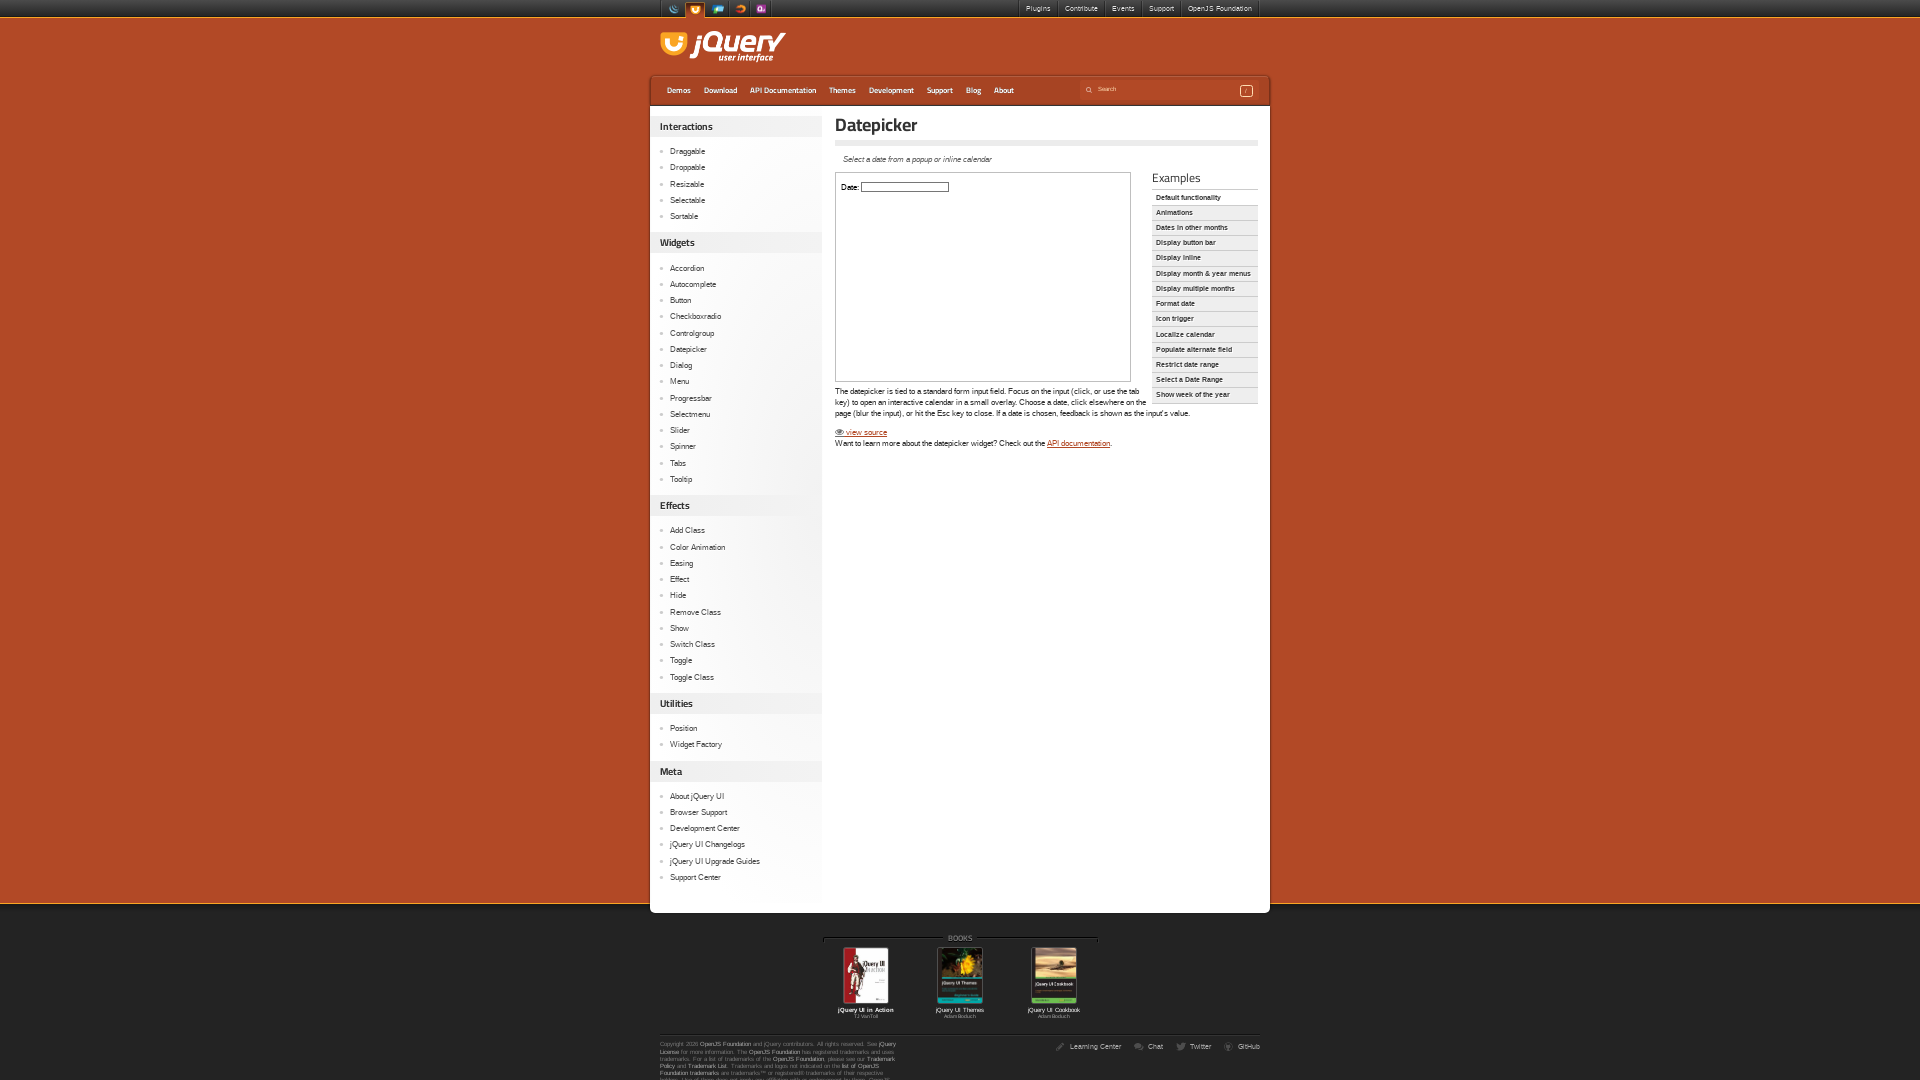

Set page zoom level to 80%
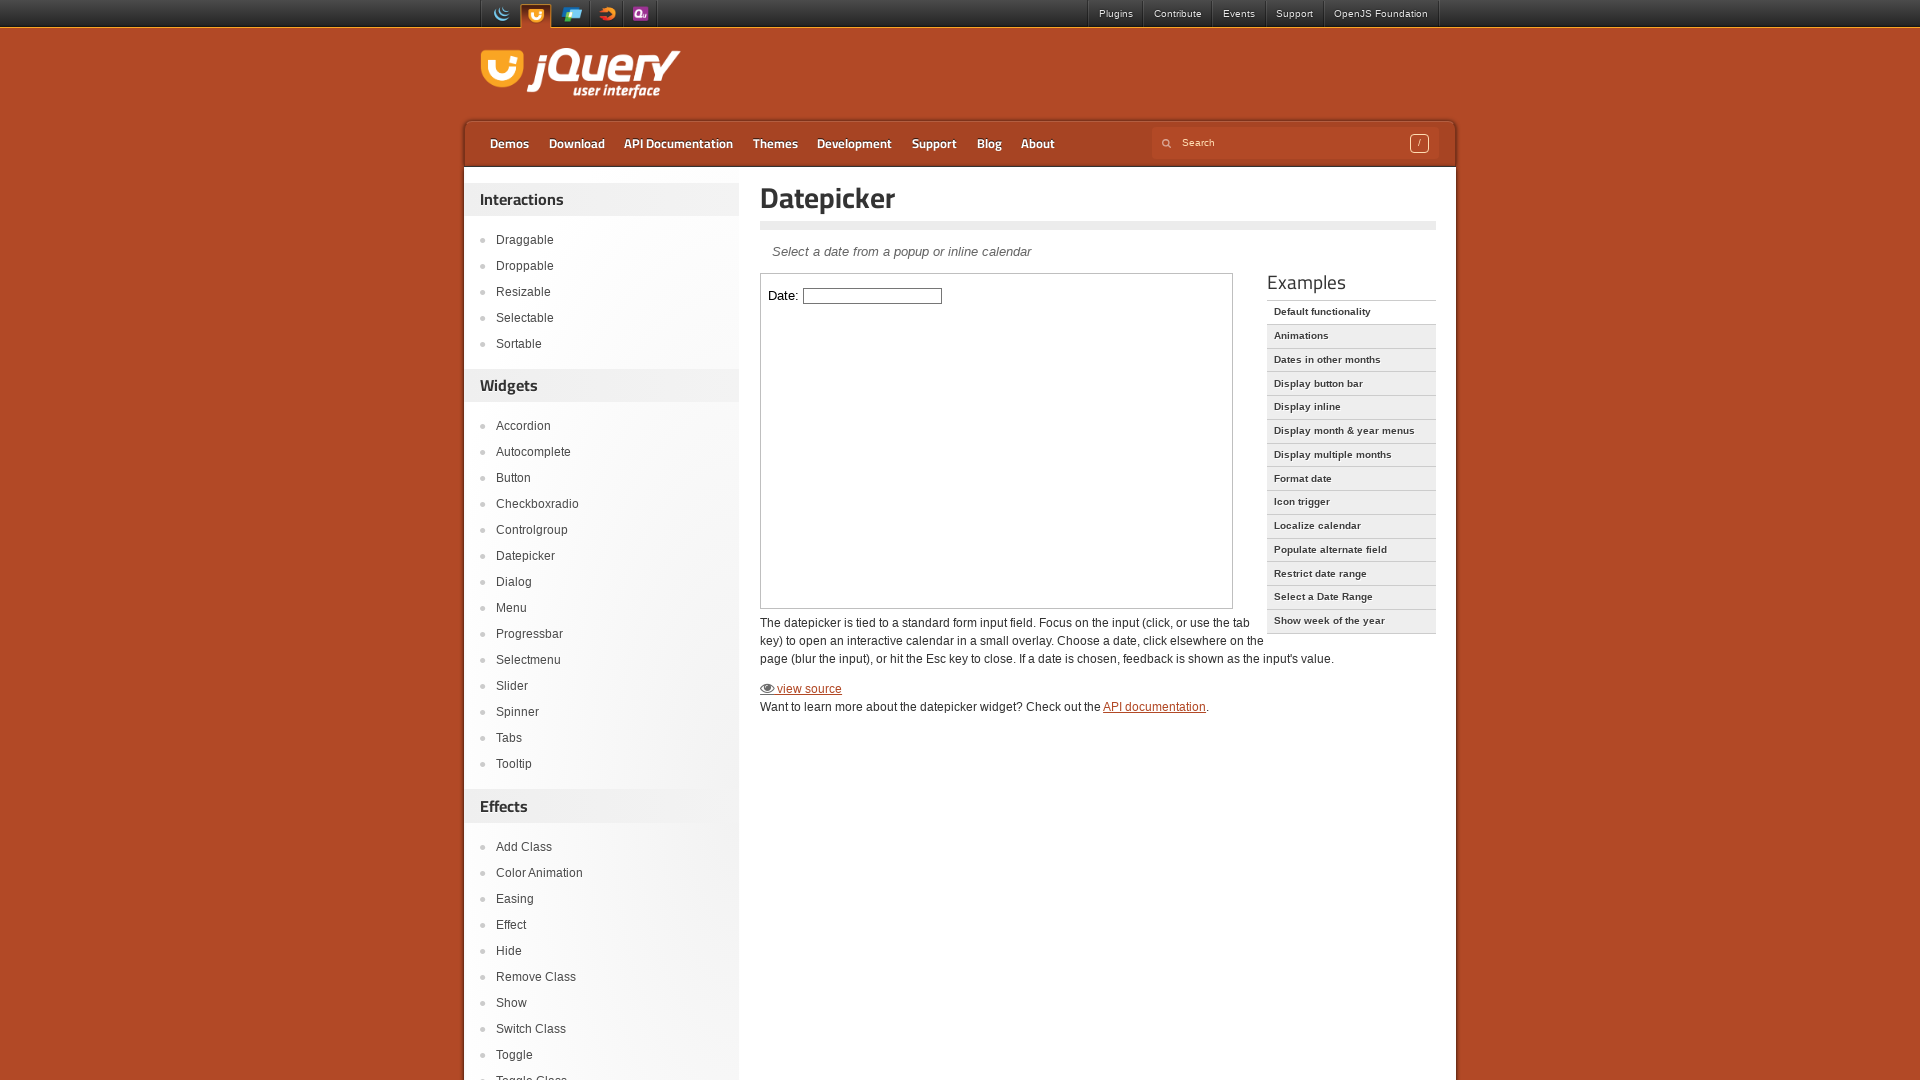

Waited 2 seconds to observe 80% zoom effect
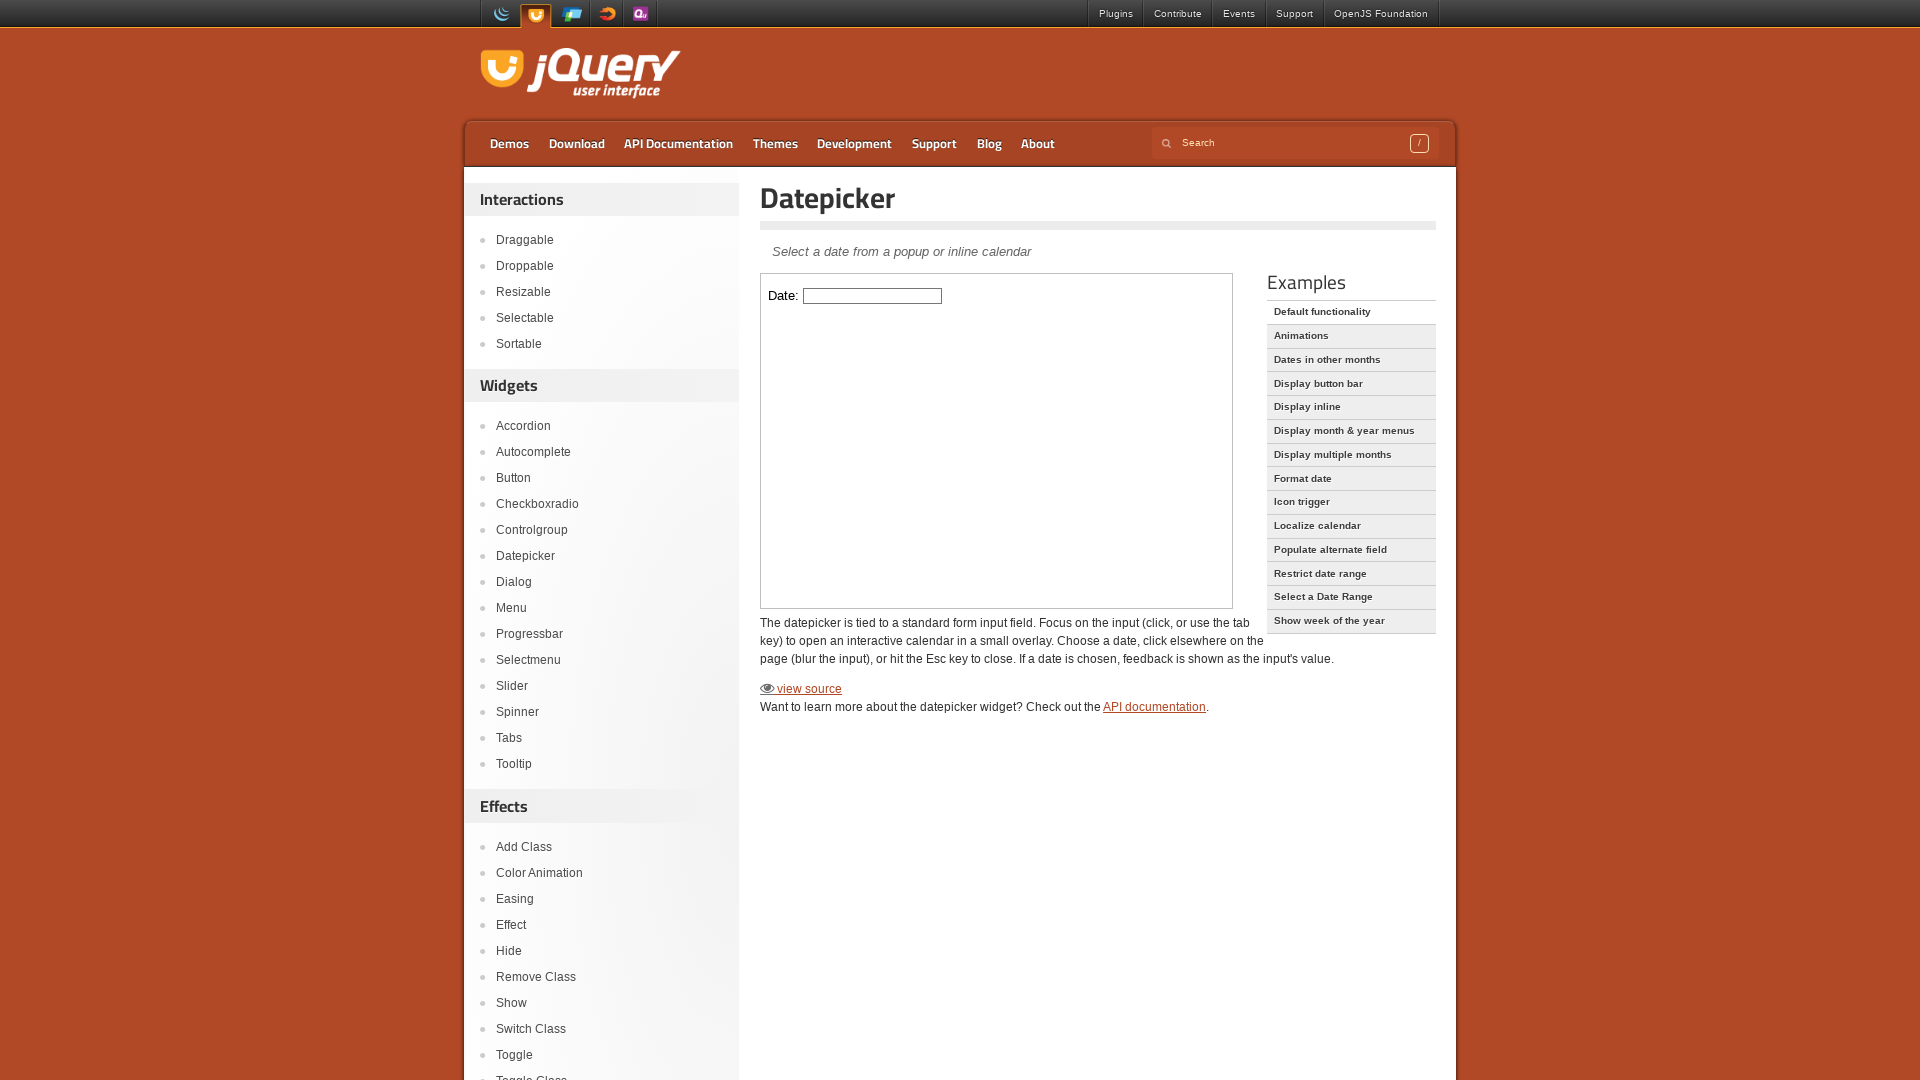

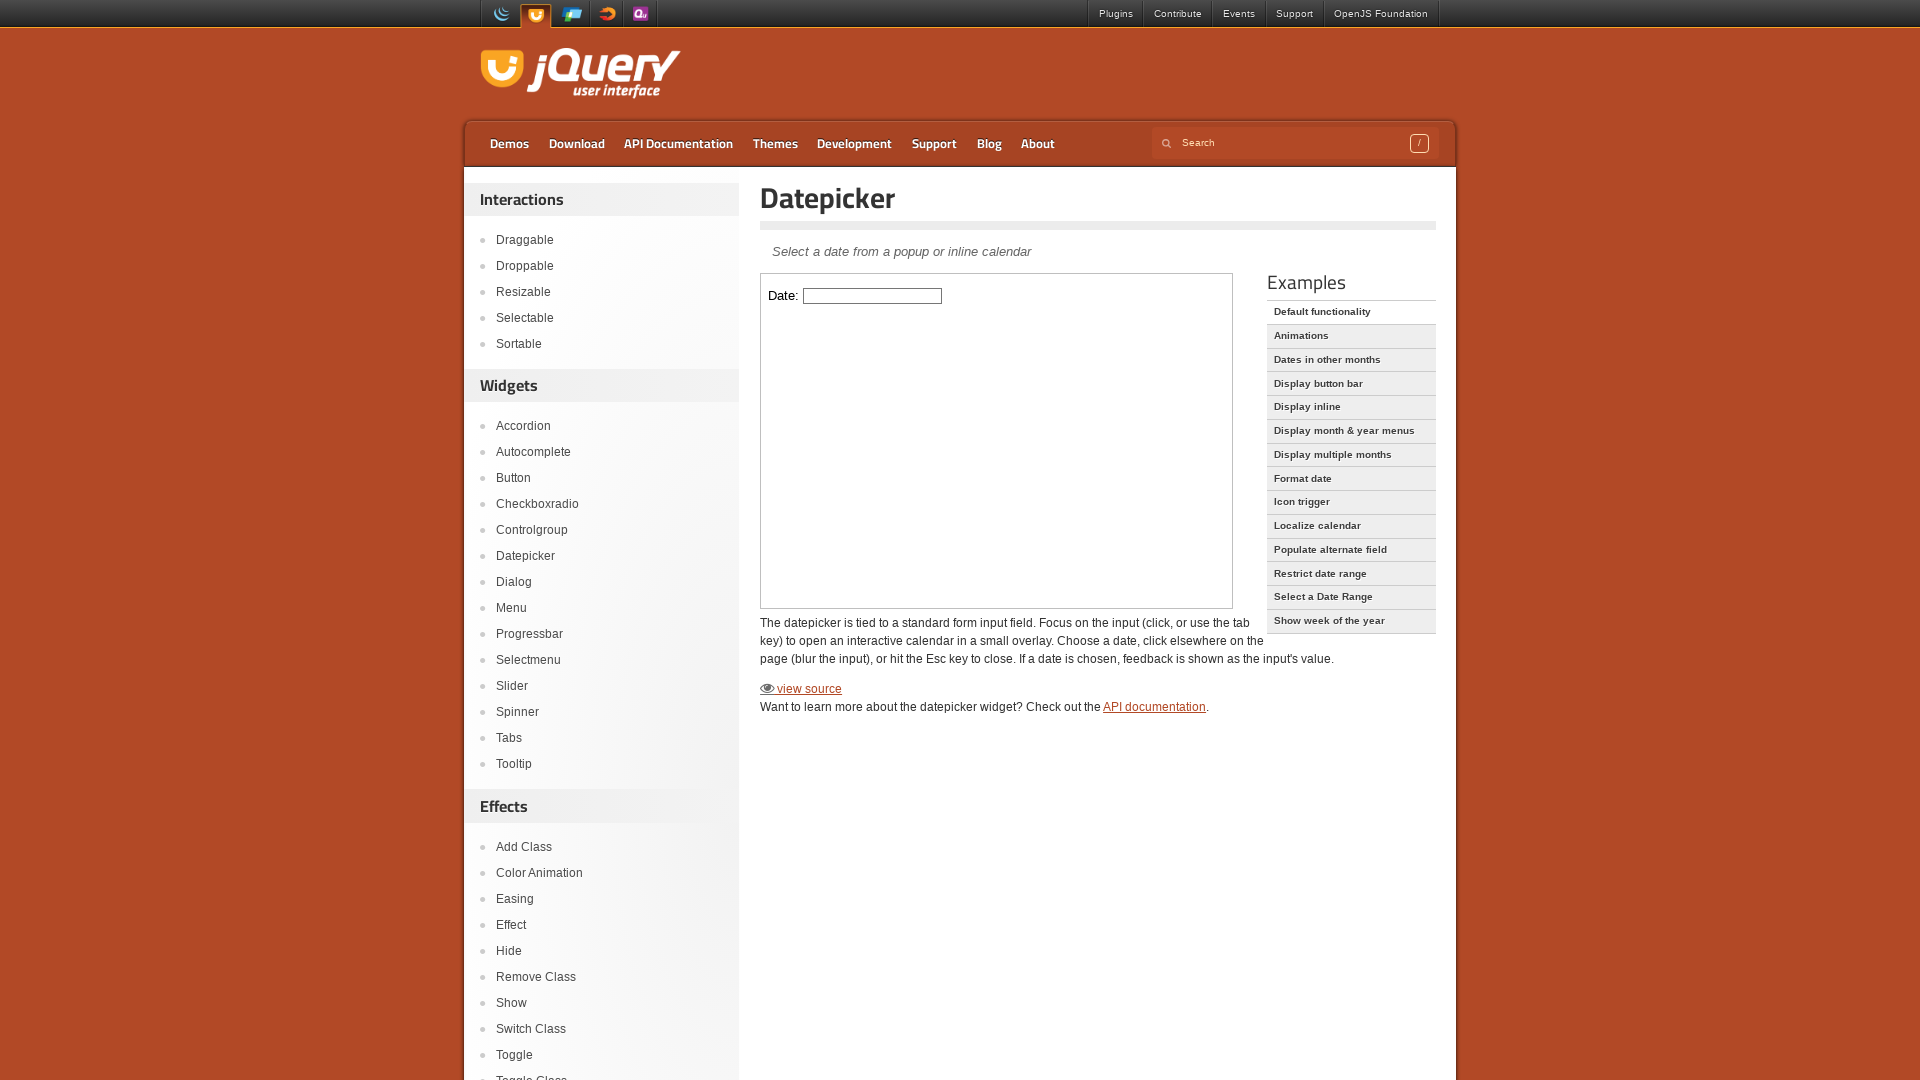